Calculates the sum of two numbers displayed on the page, selects the result from a dropdown menu, and submits the form

Starting URL: http://suninjuly.github.io/selects2.html

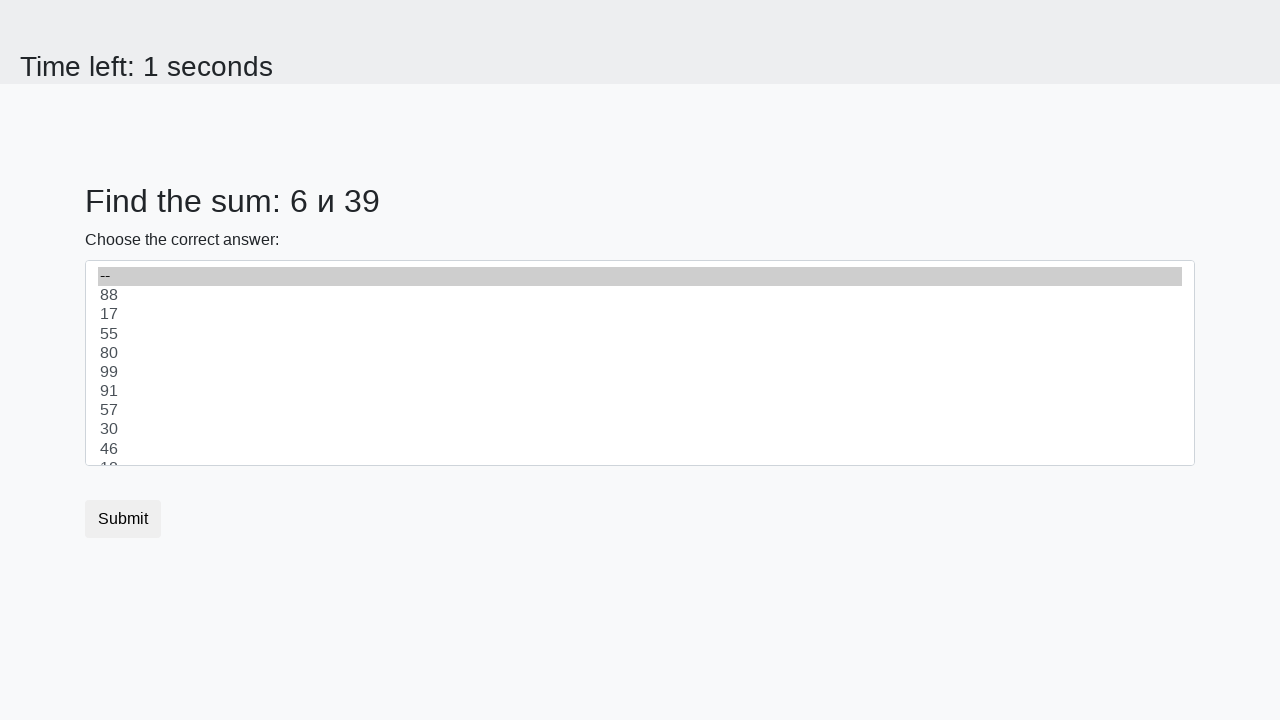

Located first number element (#num1)
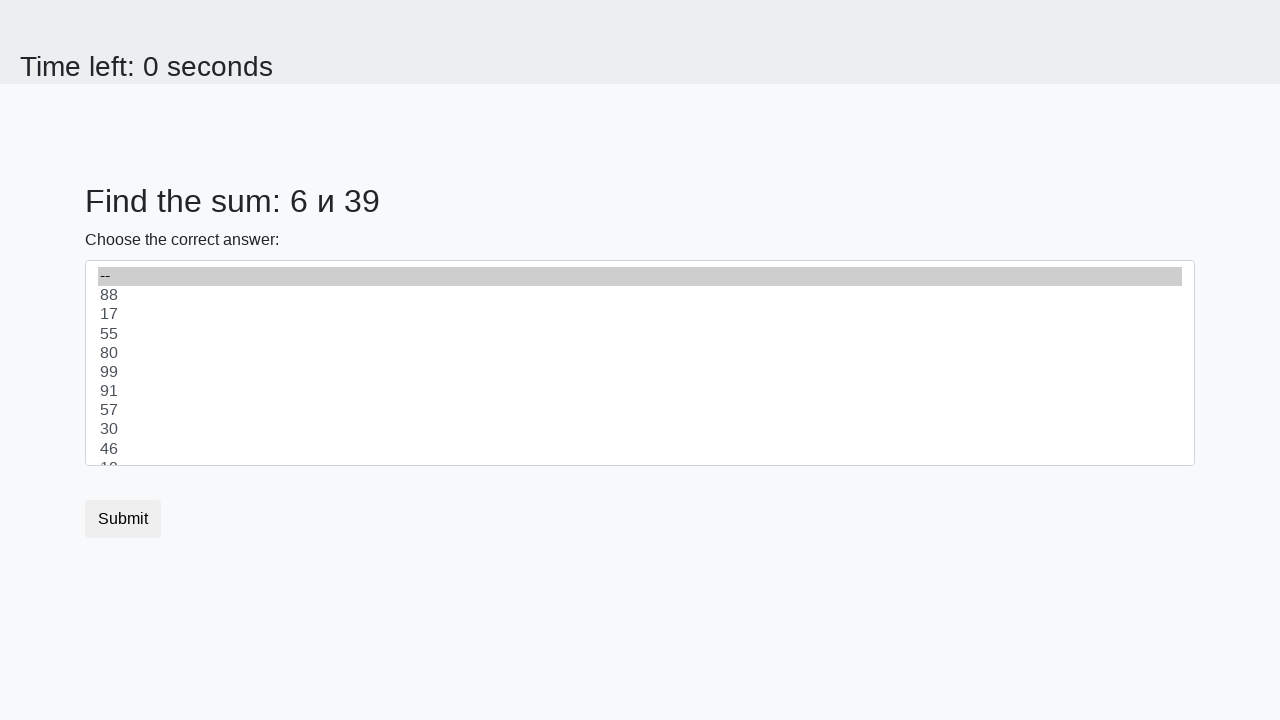

Located second number element (#num2)
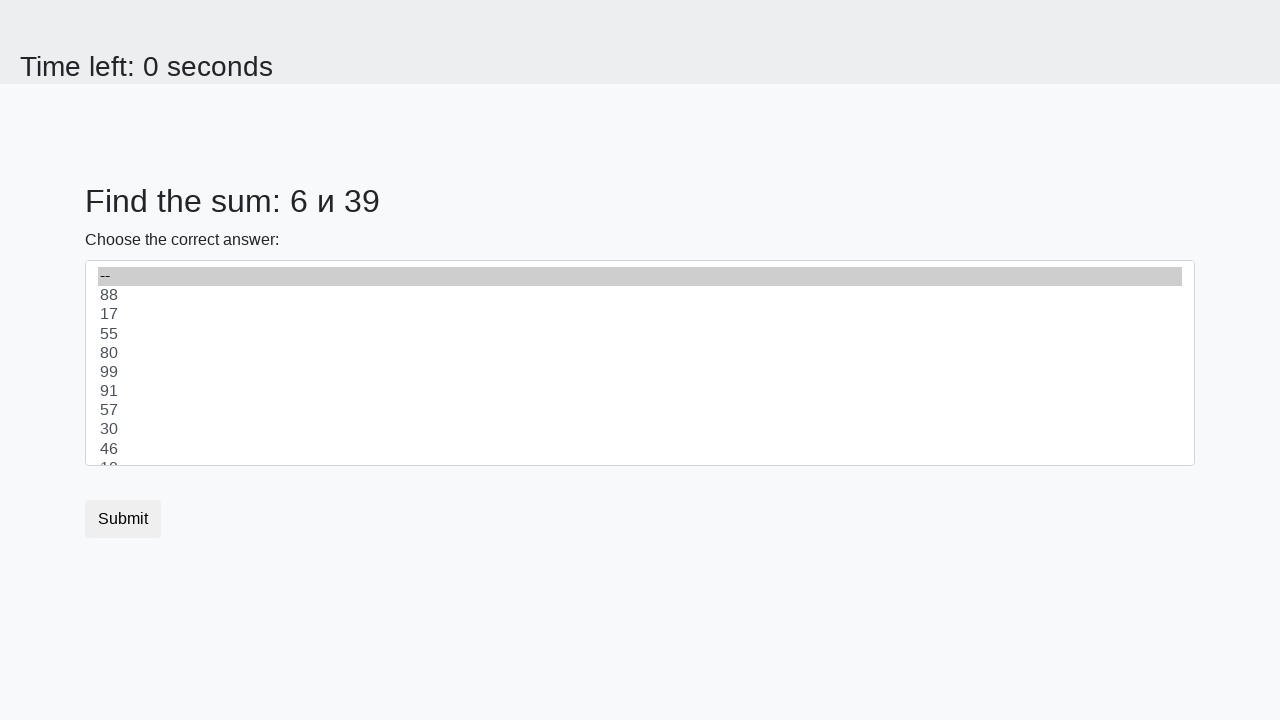

Calculated sum of two numbers: 45
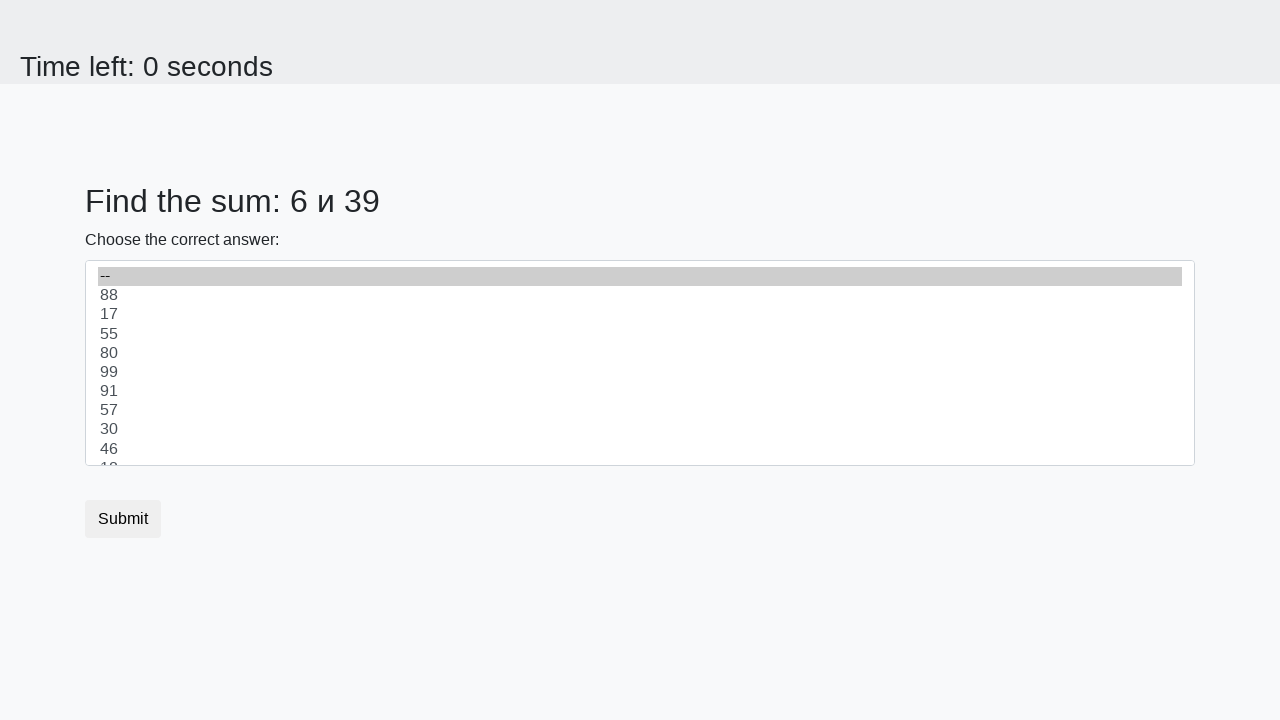

Selected calculated sum (45) from dropdown menu on select
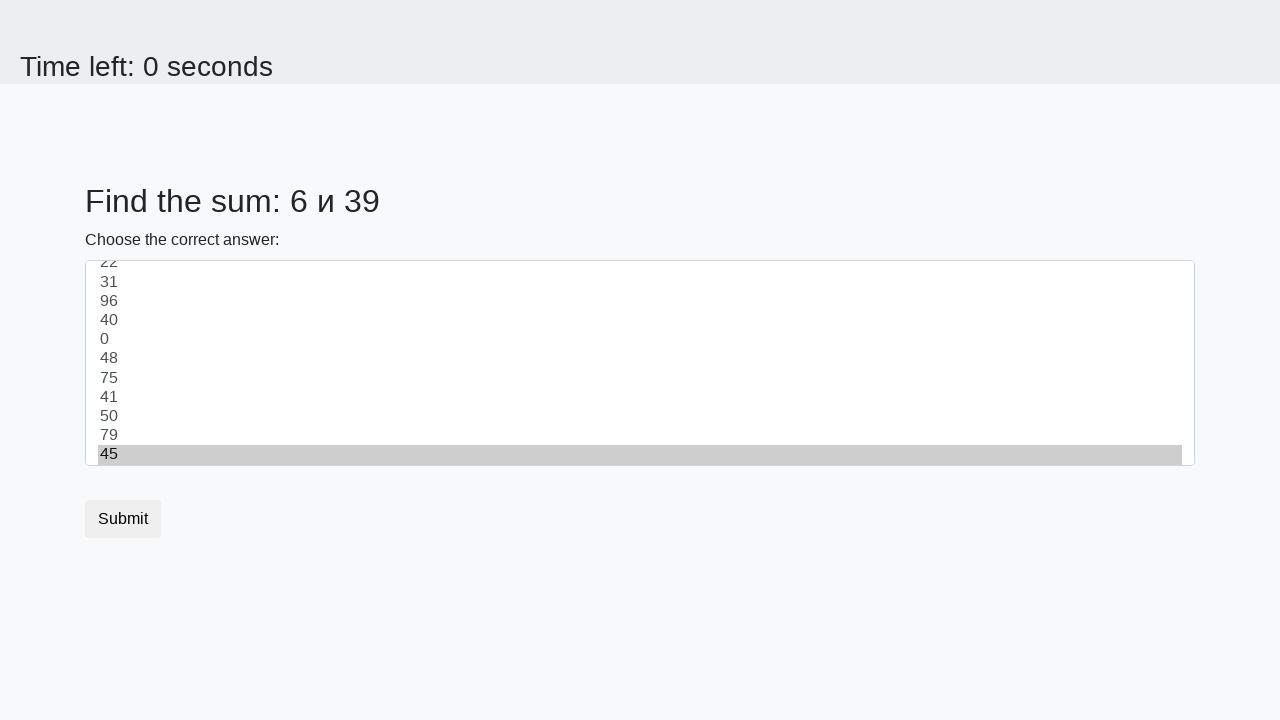

Clicked submit button to submit the form at (123, 519) on button
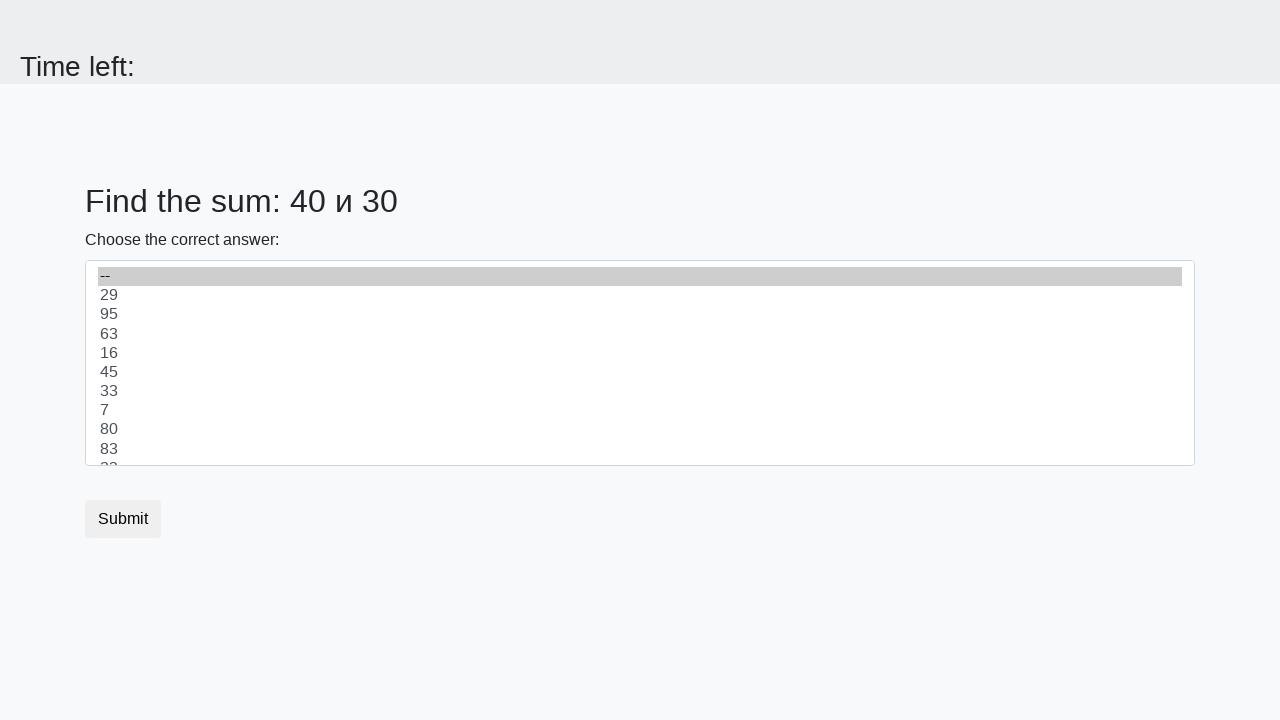

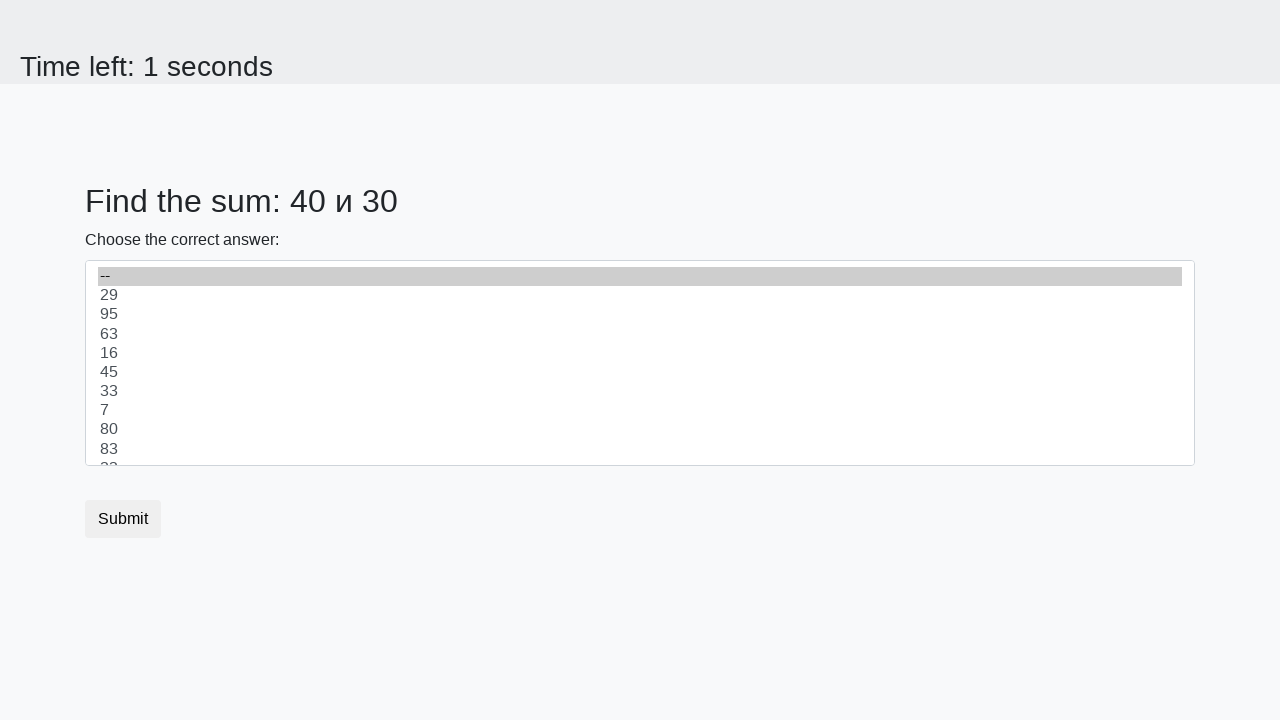